Navigates to Widgets section and clicks on Tool Tips link from the sidebar

Starting URL: https://demoqa.com/

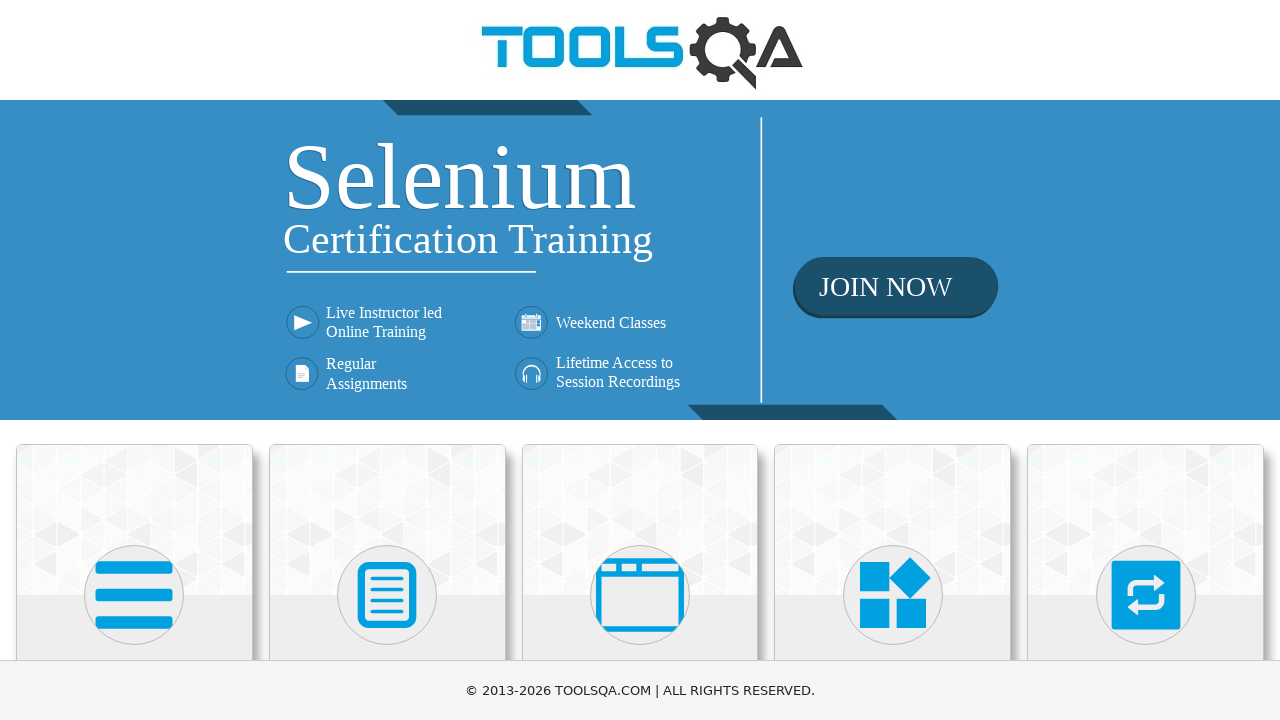

Clicked on Widgets card at (893, 577) on xpath=//h5[text()='Widgets']/../..
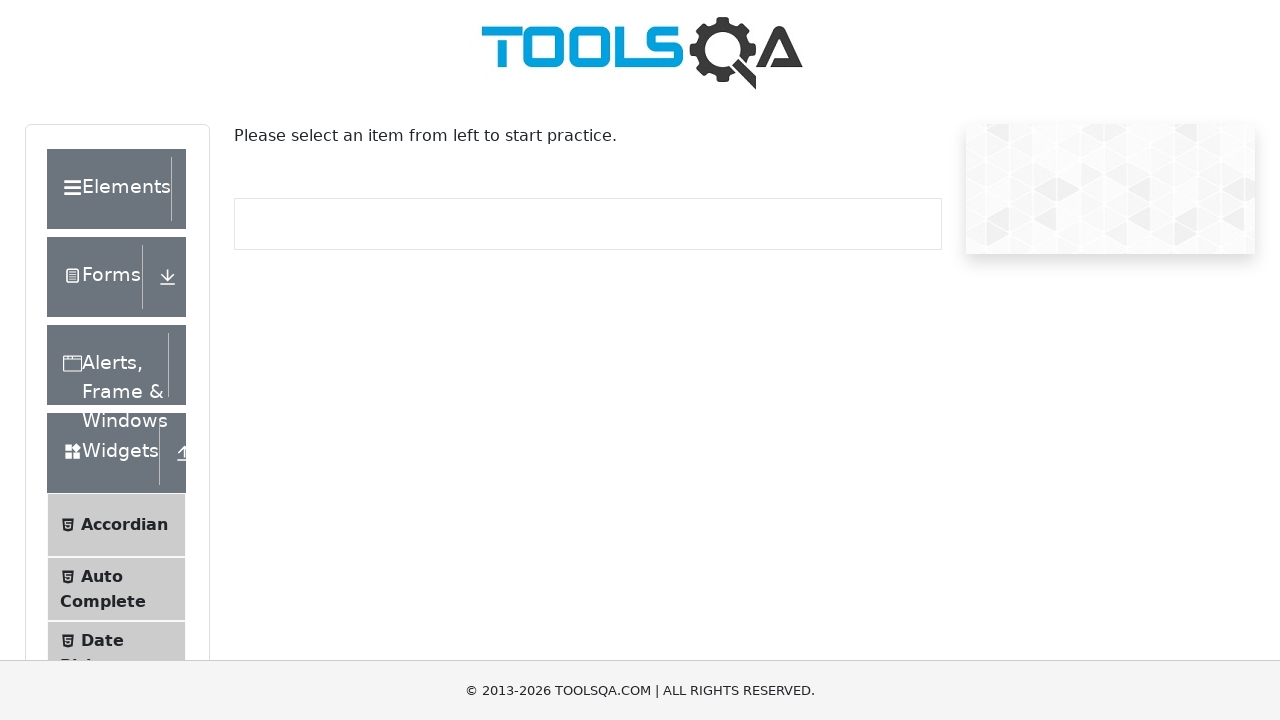

Scrolled down 300 pixels to make Tool Tips visible
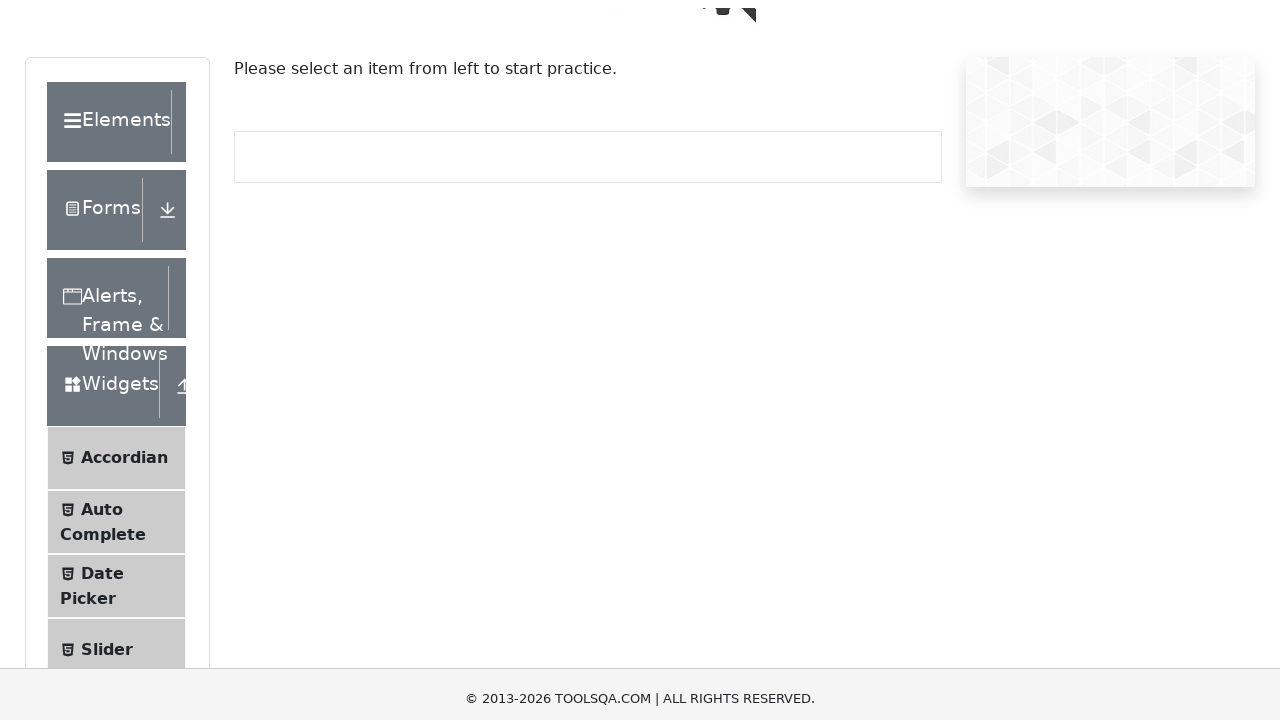

Clicked on Tool Tips link from sidebar at (120, 609) on xpath=//span[text()='Tool Tips']
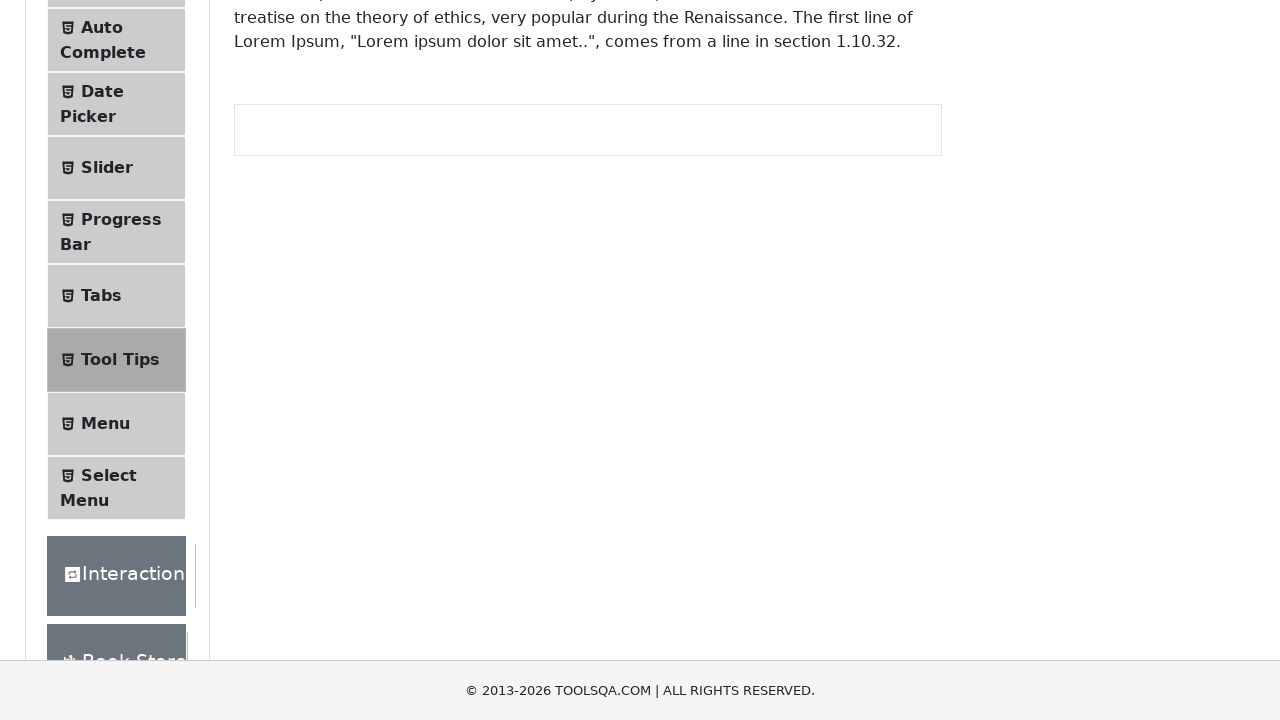

Verified URL is https://demoqa.com/tool-tips
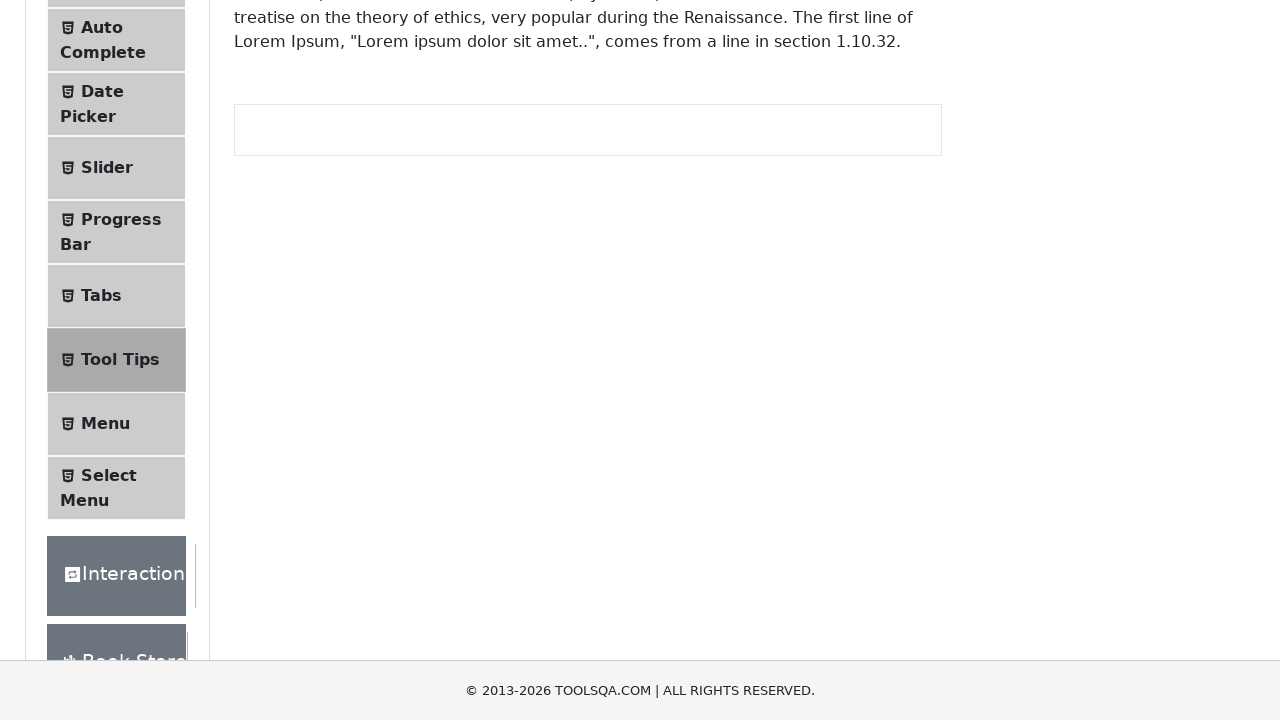

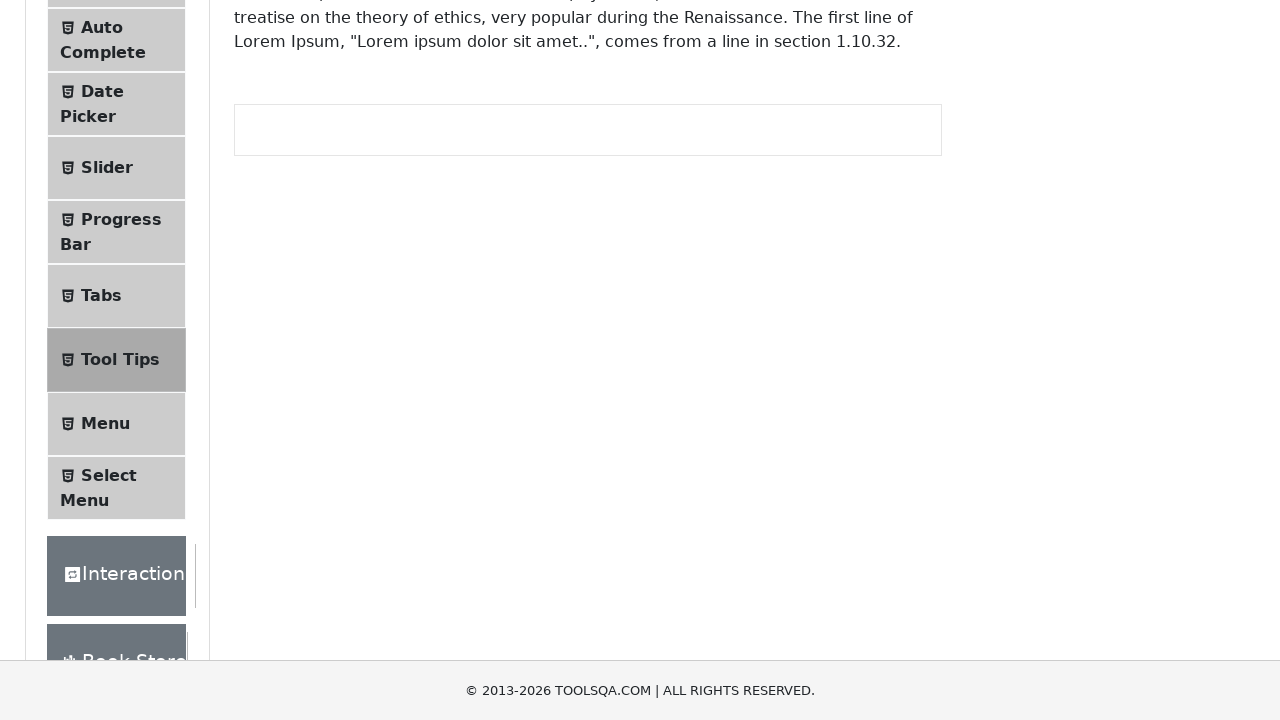